Navigates to the SpiceJet website and takes a screenshot of the homepage

Starting URL: https://www.spicejet.com/

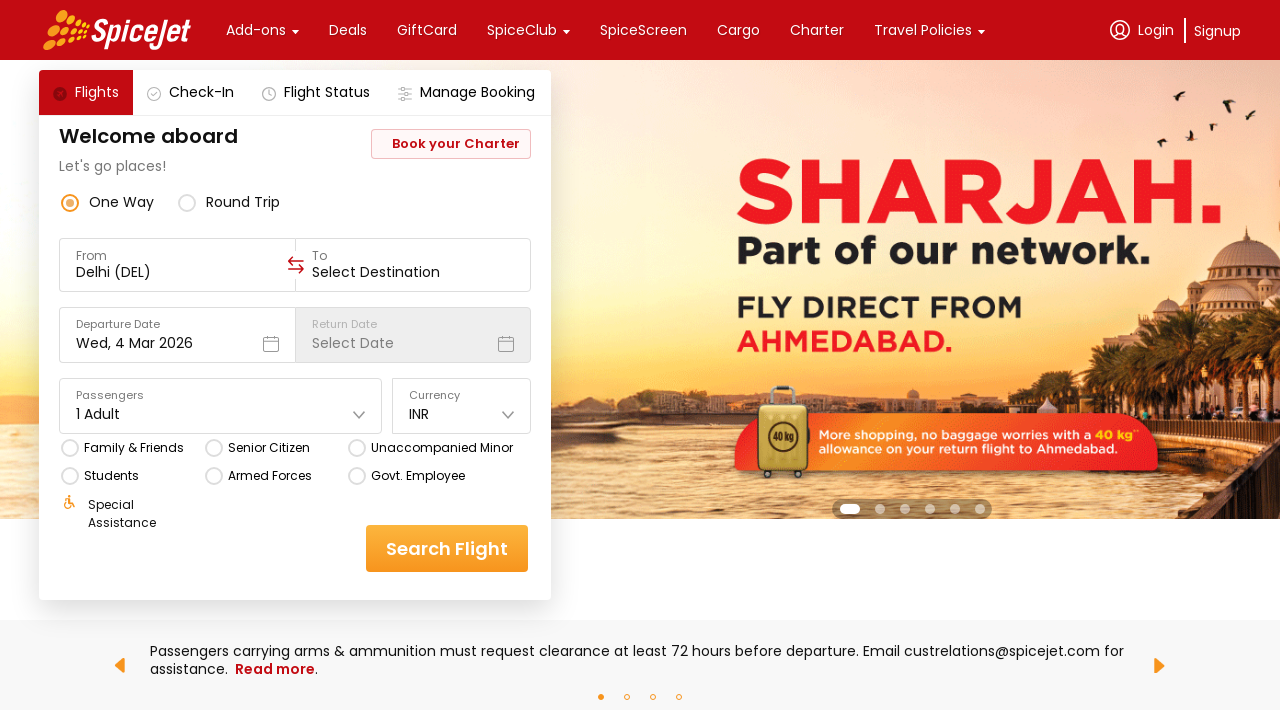

Waited for SpiceJet homepage to fully load (networkidle state)
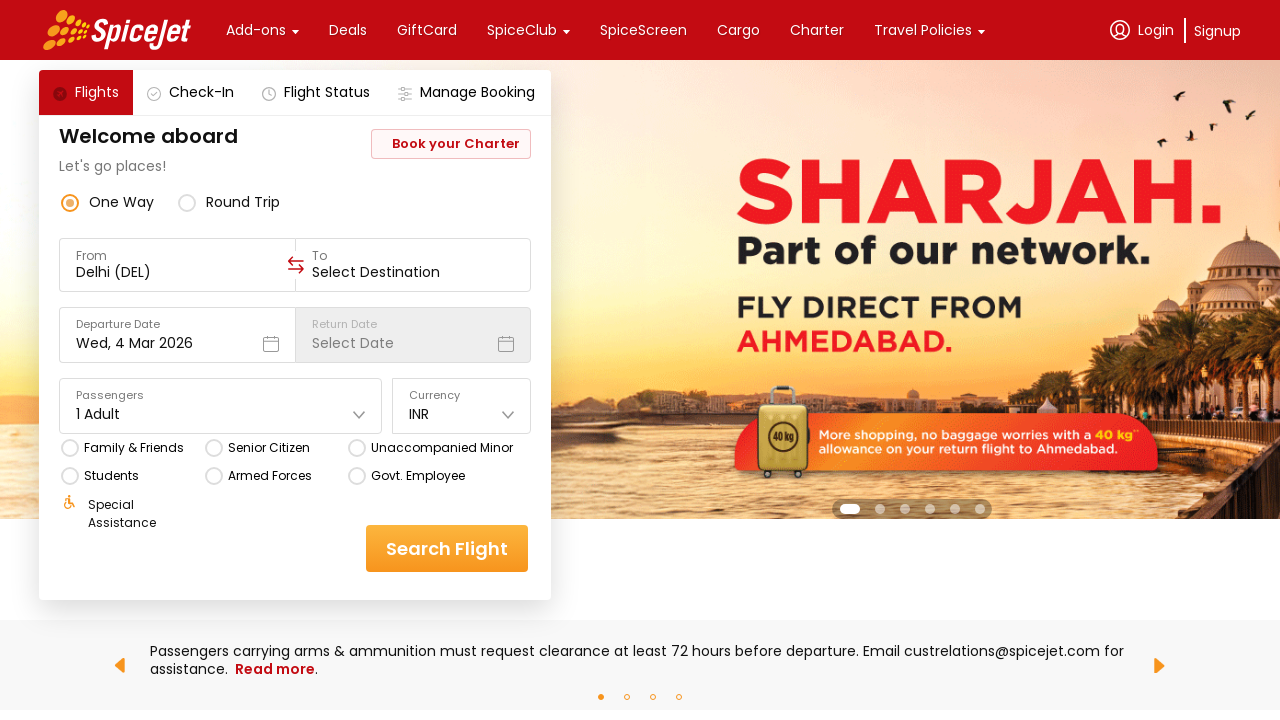

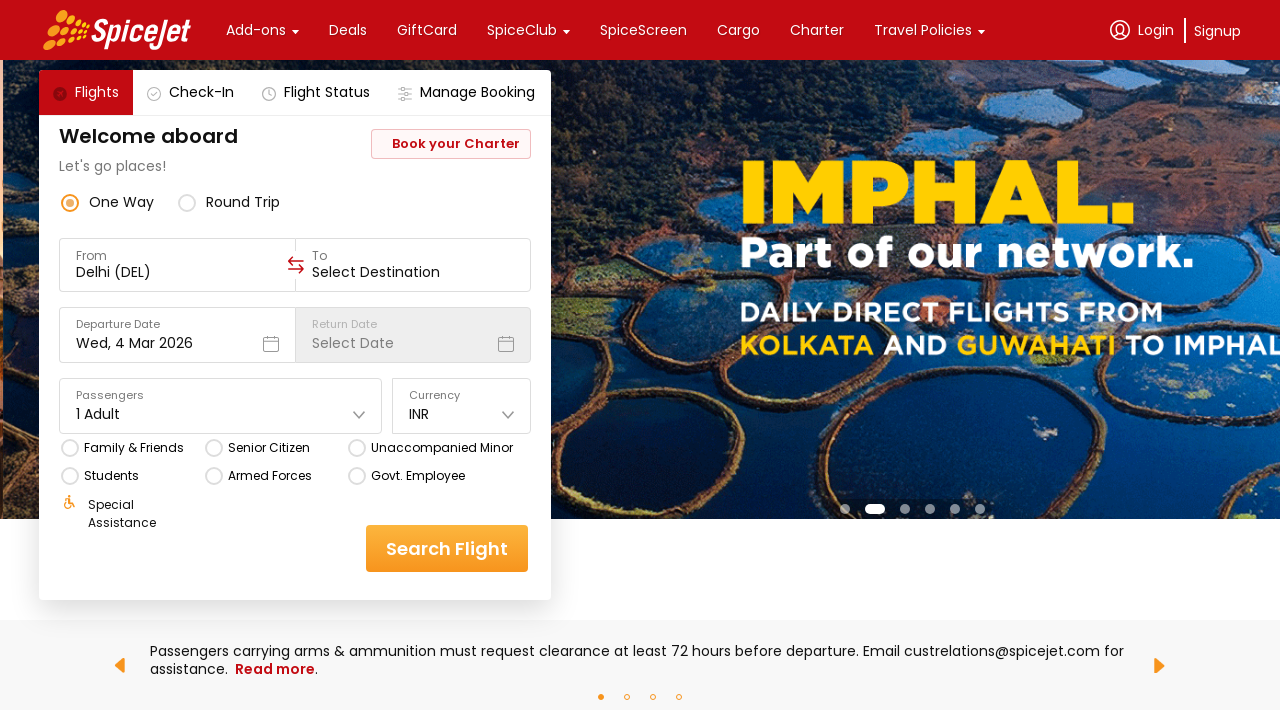